Navigates through pagination by clicking on each pagination link in sequence

Starting URL: https://testautomationpractice.blogspot.com/

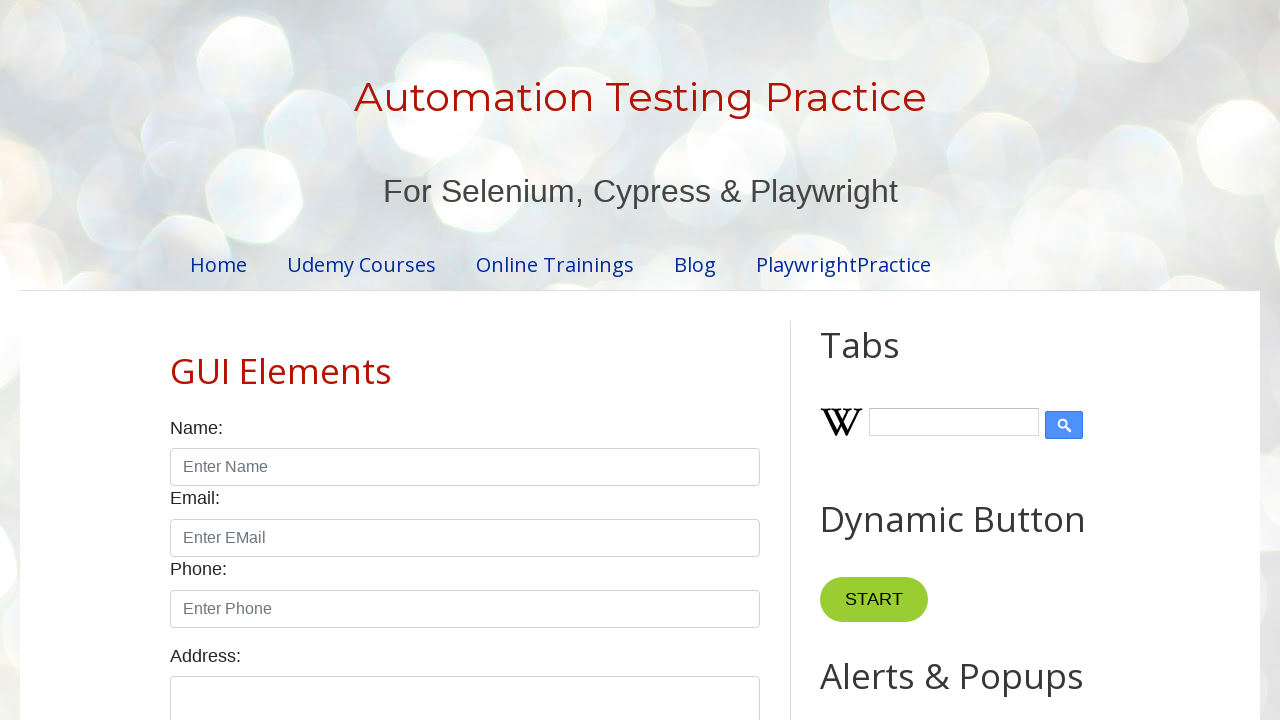

Located all pagination links in the pagination list
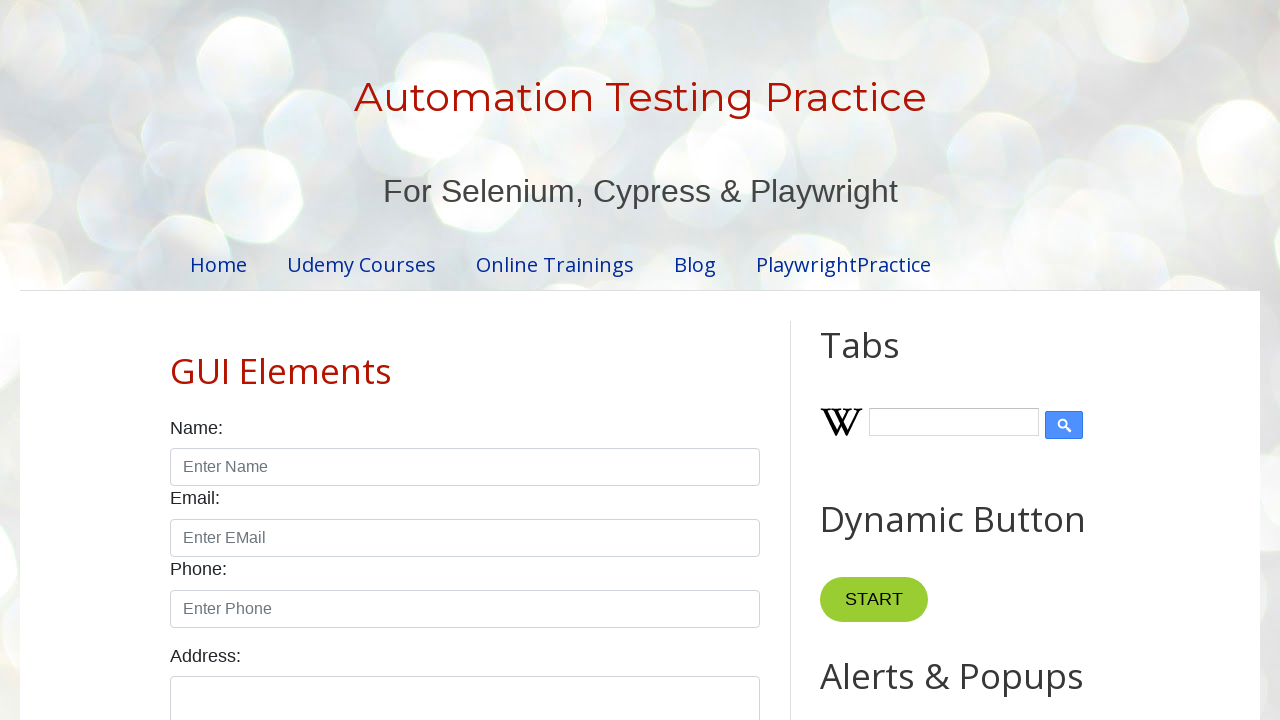

Re-queried pagination links (iteration 1)
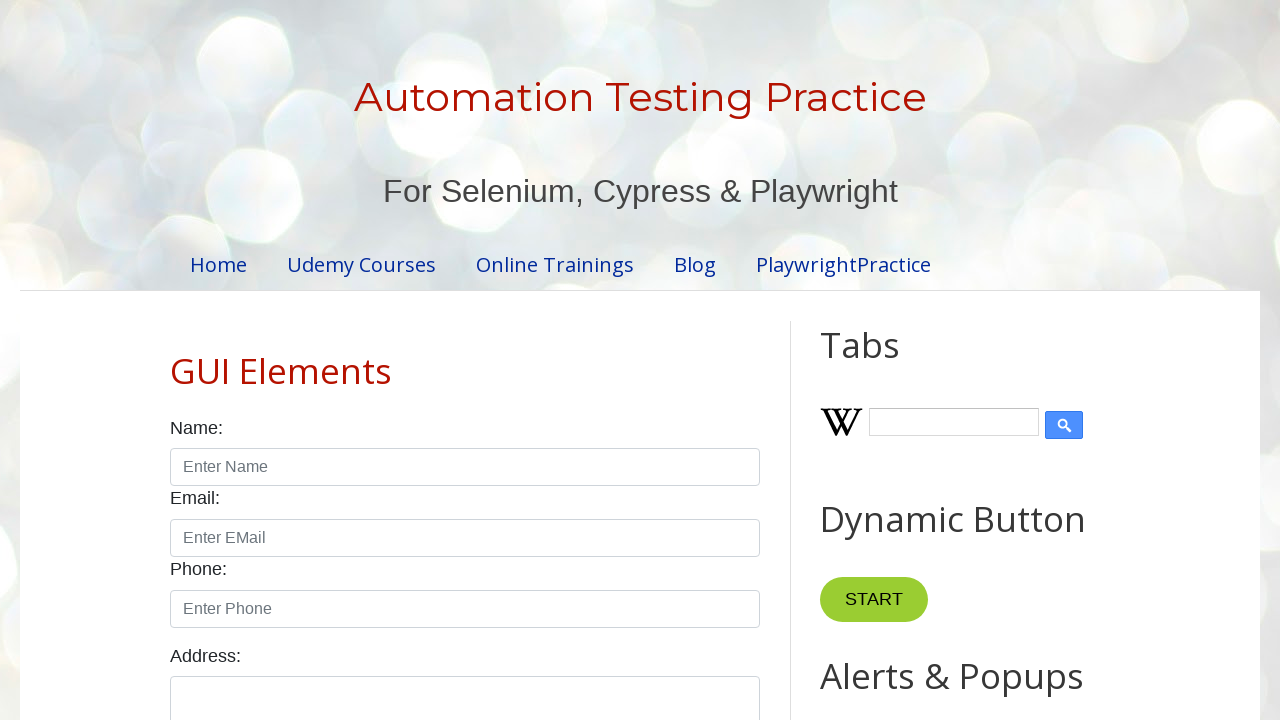

Clicked pagination link 1 at (416, 361) on ul.pagination > li >> nth=0
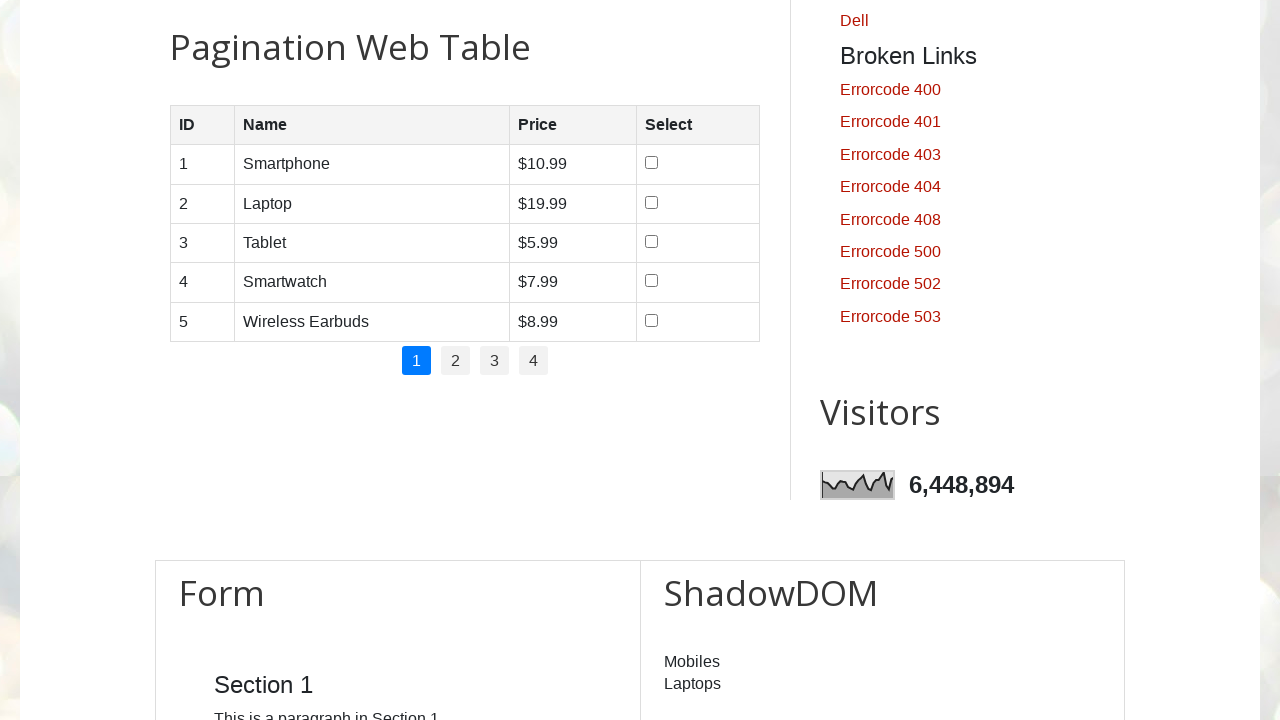

Page loaded after clicking pagination link 1
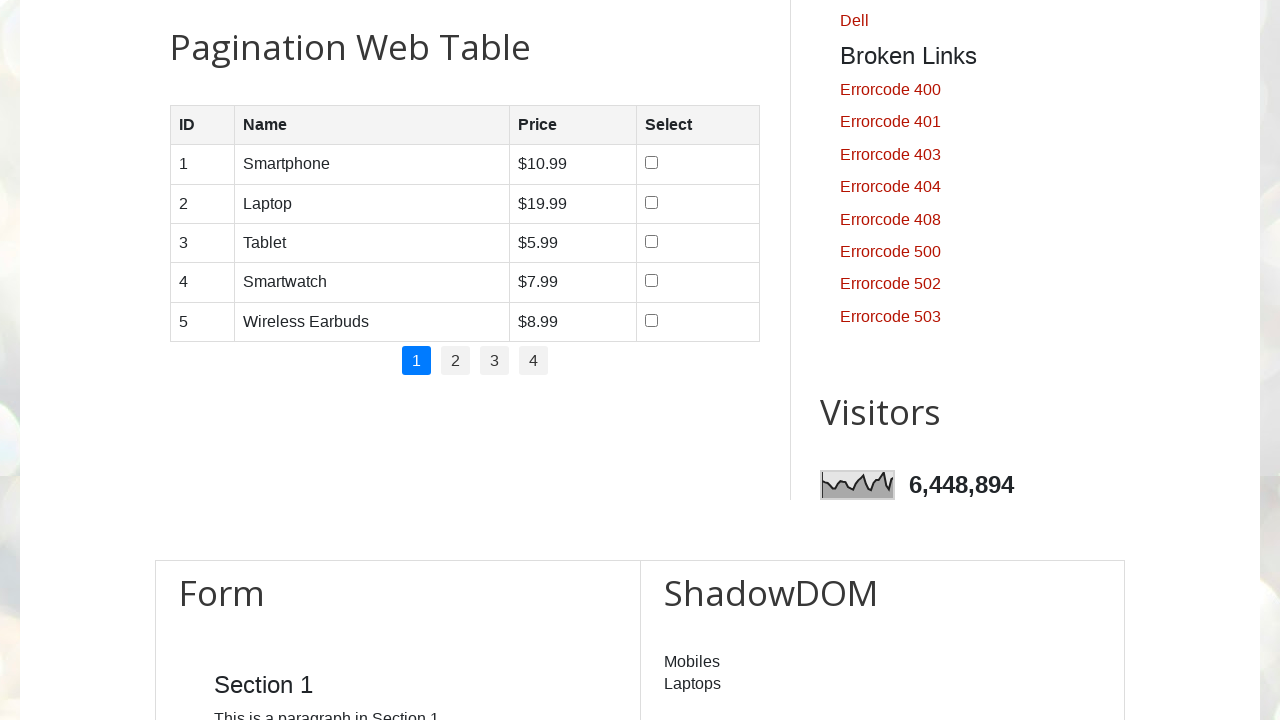

Re-queried pagination links (iteration 2)
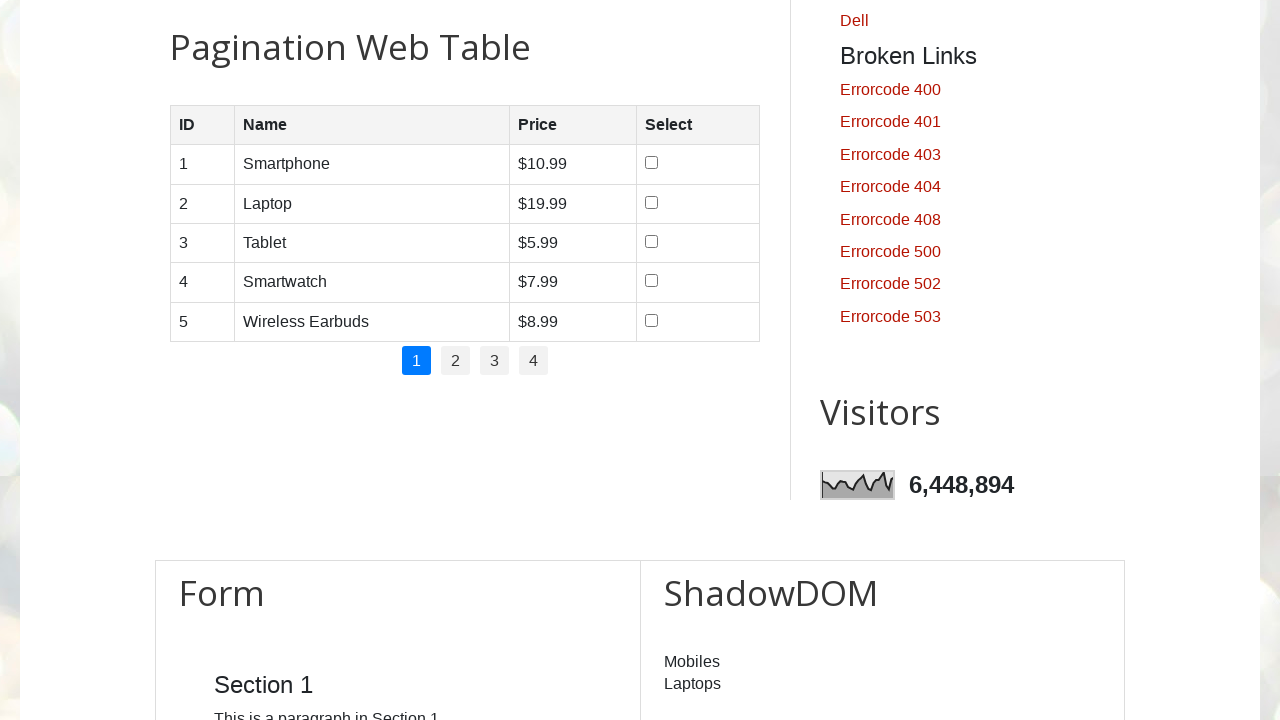

Clicked pagination link 2 at (456, 361) on ul.pagination > li >> nth=1
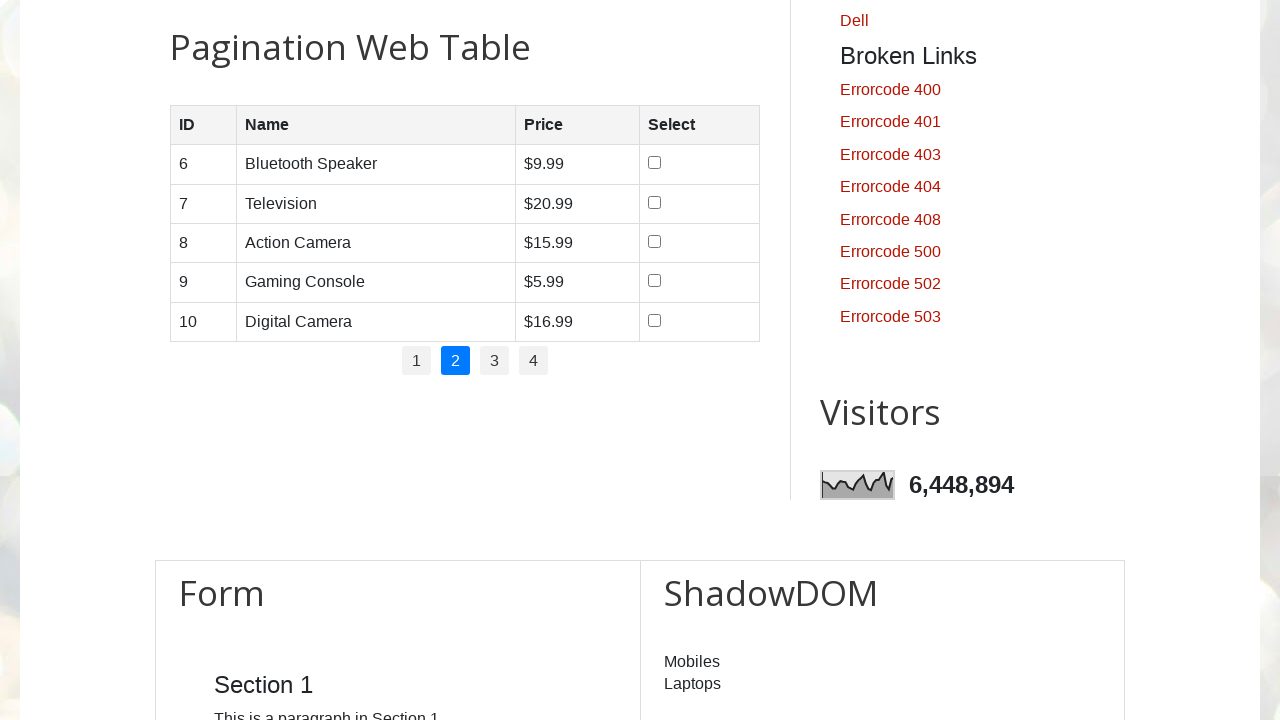

Page loaded after clicking pagination link 2
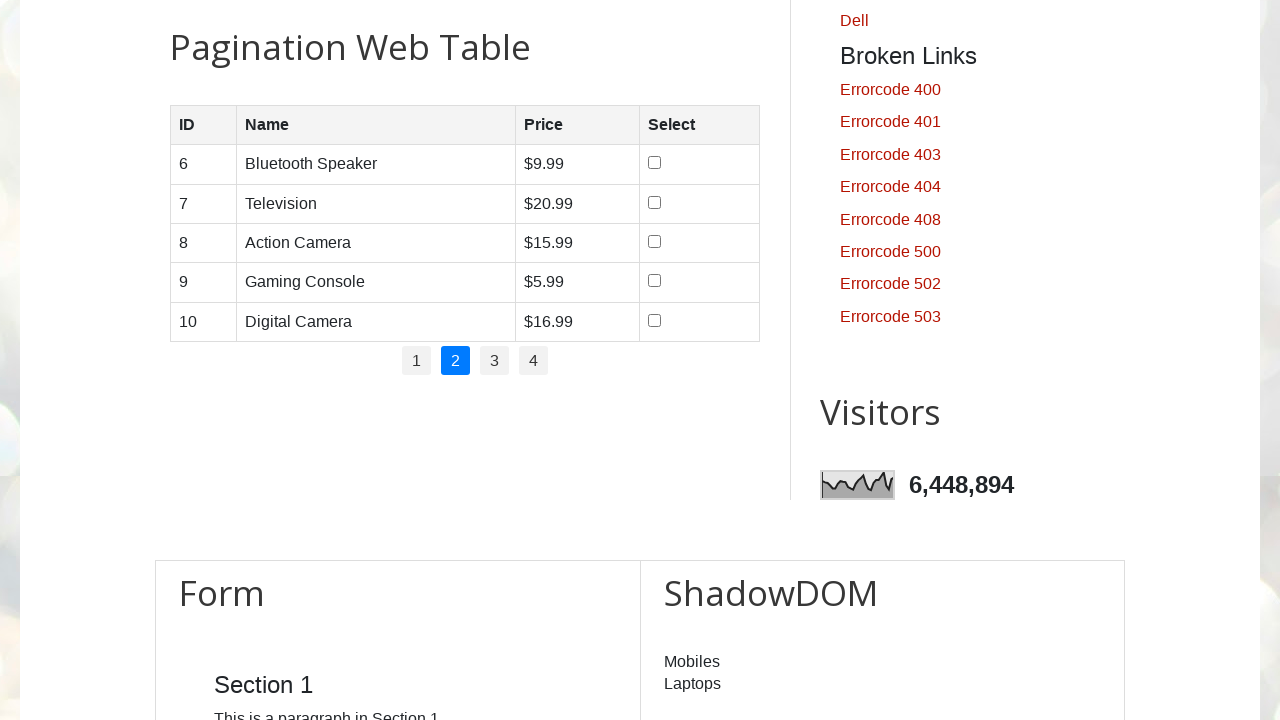

Re-queried pagination links (iteration 3)
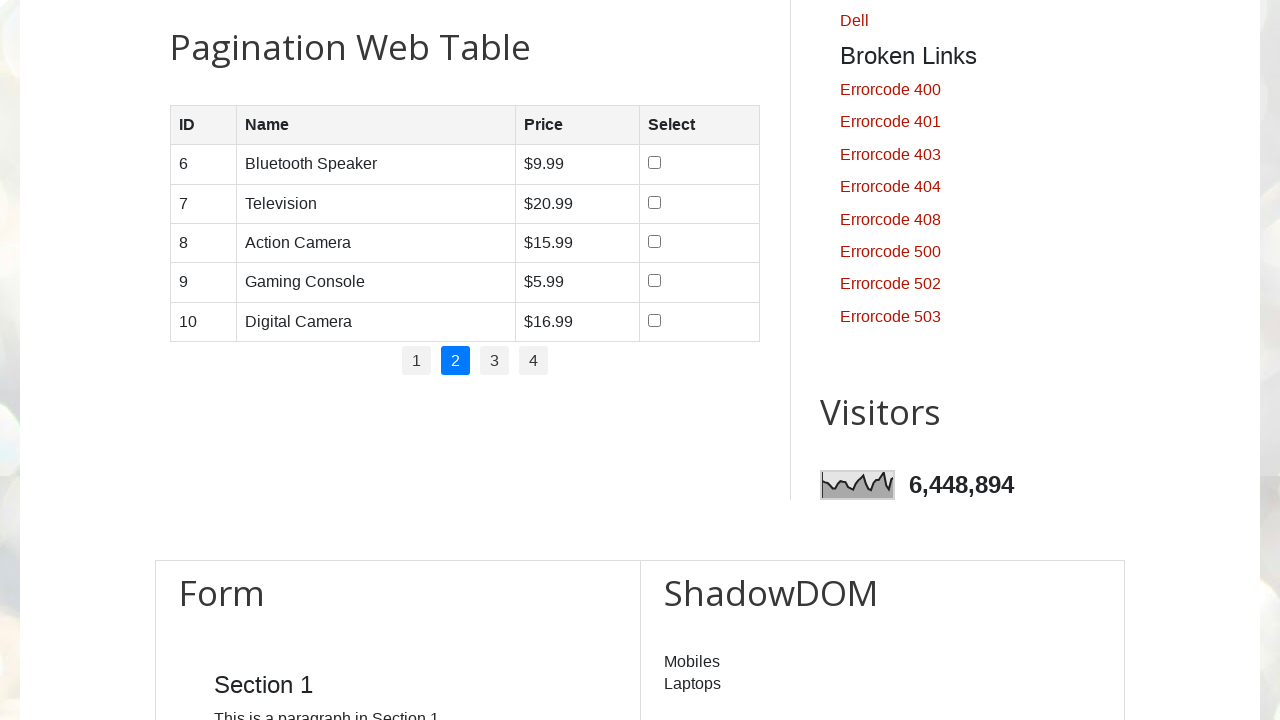

Clicked pagination link 3 at (494, 361) on ul.pagination > li >> nth=2
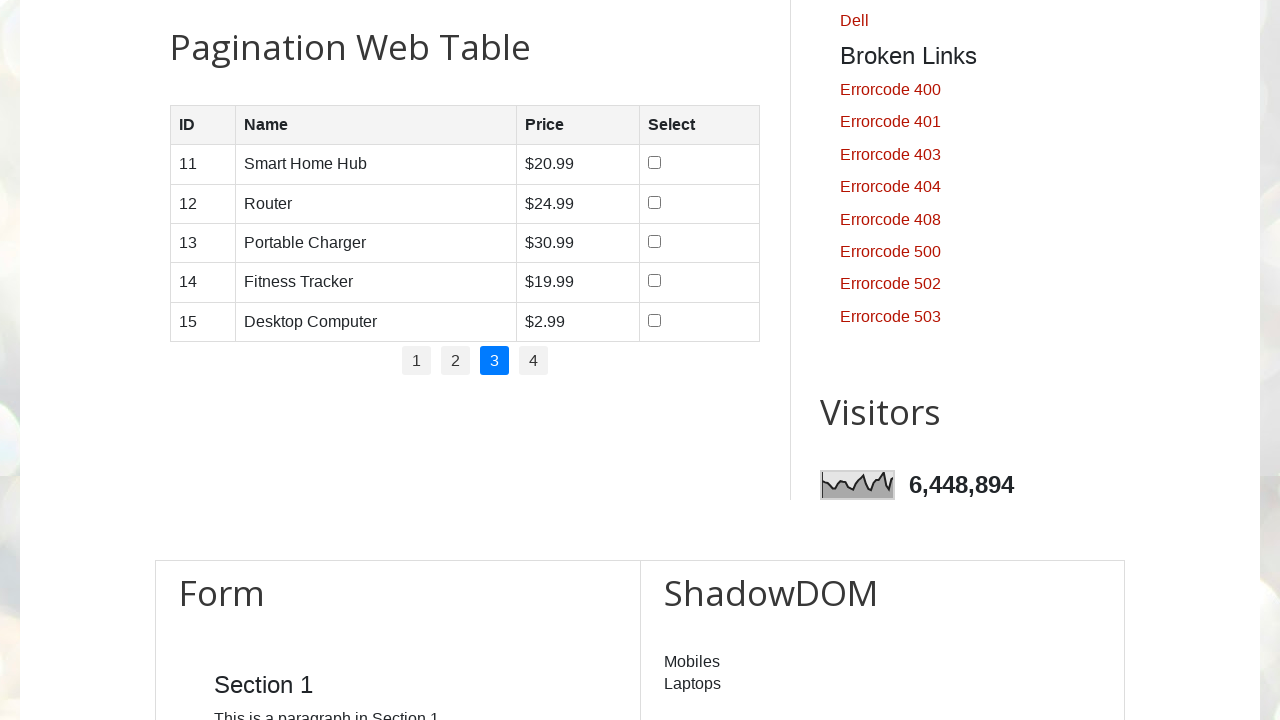

Page loaded after clicking pagination link 3
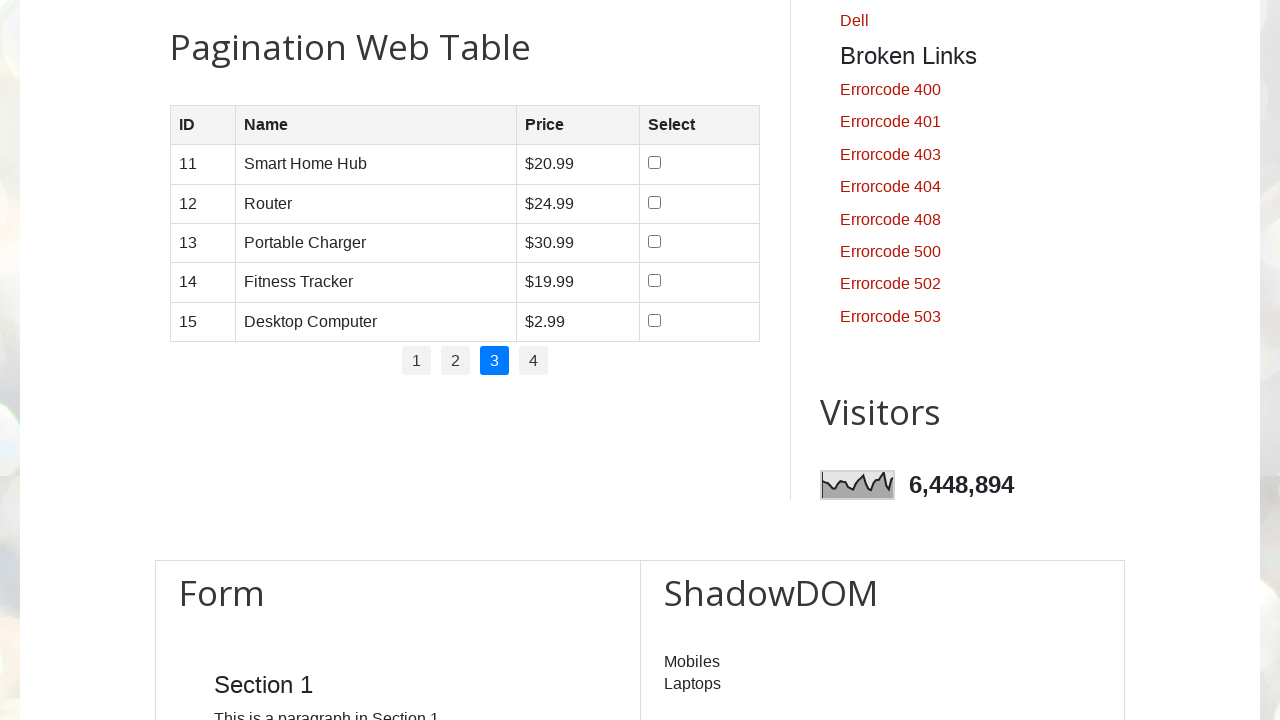

Re-queried pagination links (iteration 4)
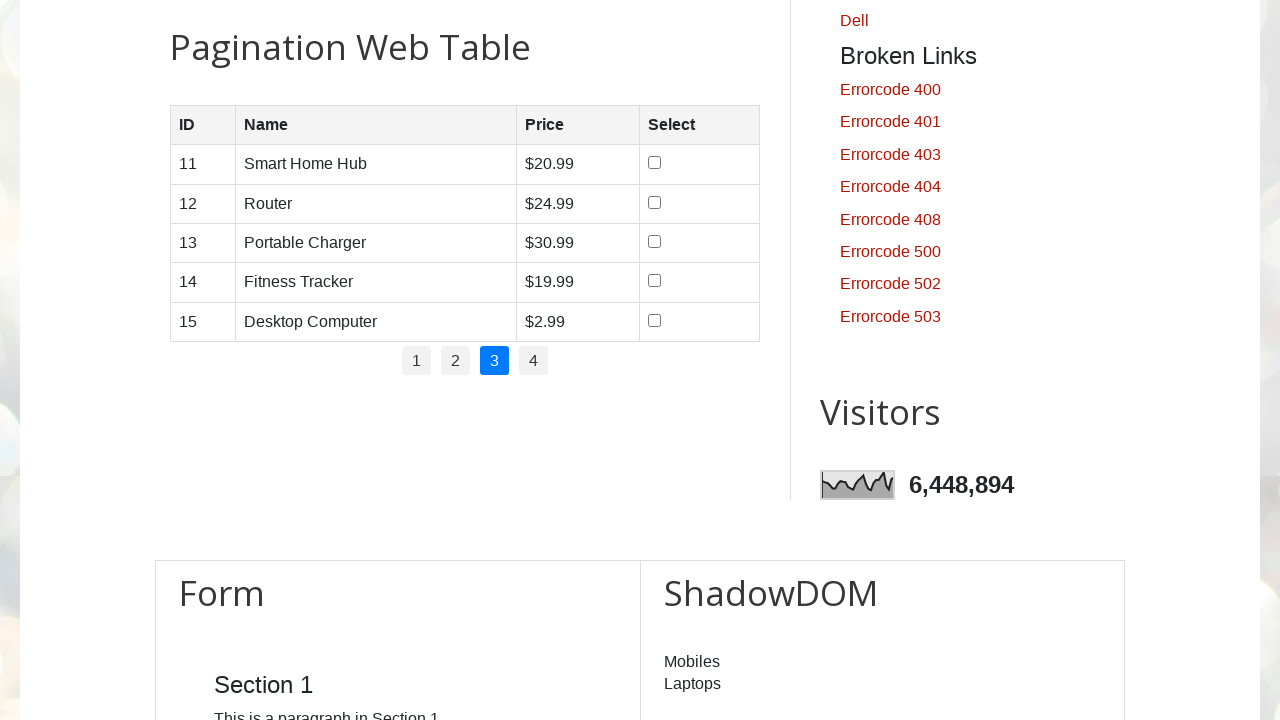

Clicked pagination link 4 at (534, 361) on ul.pagination > li >> nth=3
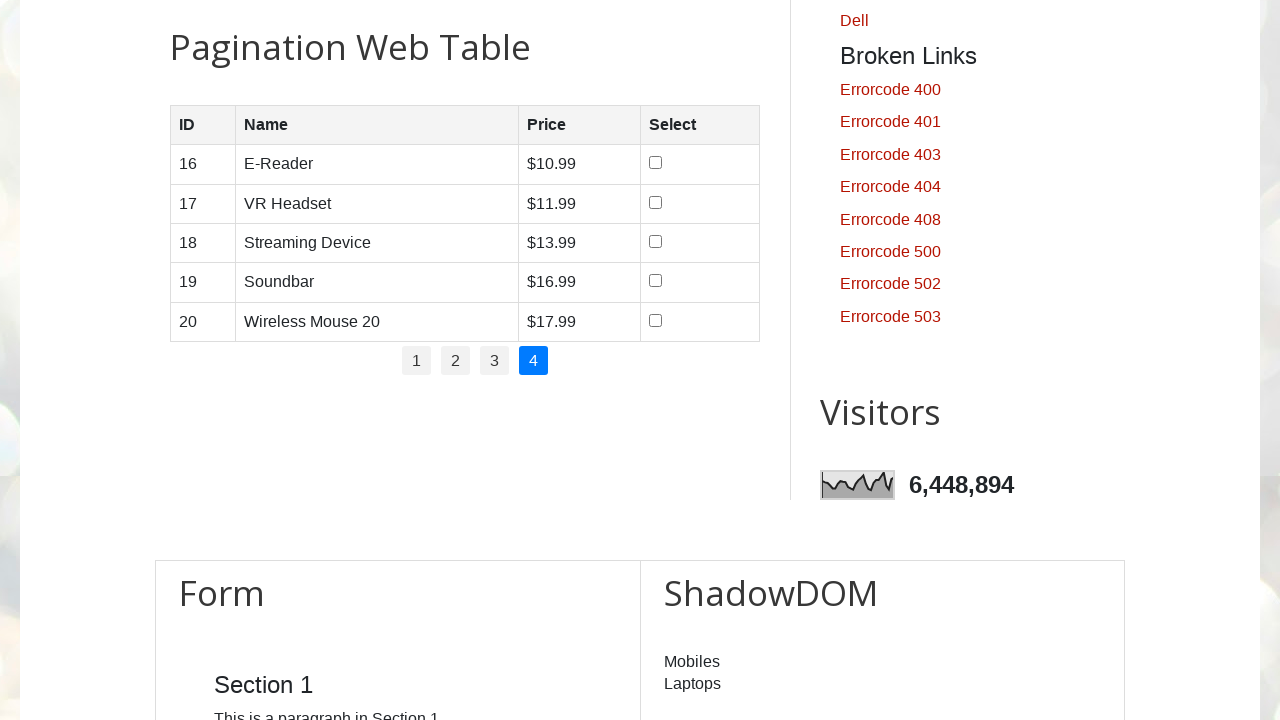

Page loaded after clicking pagination link 4
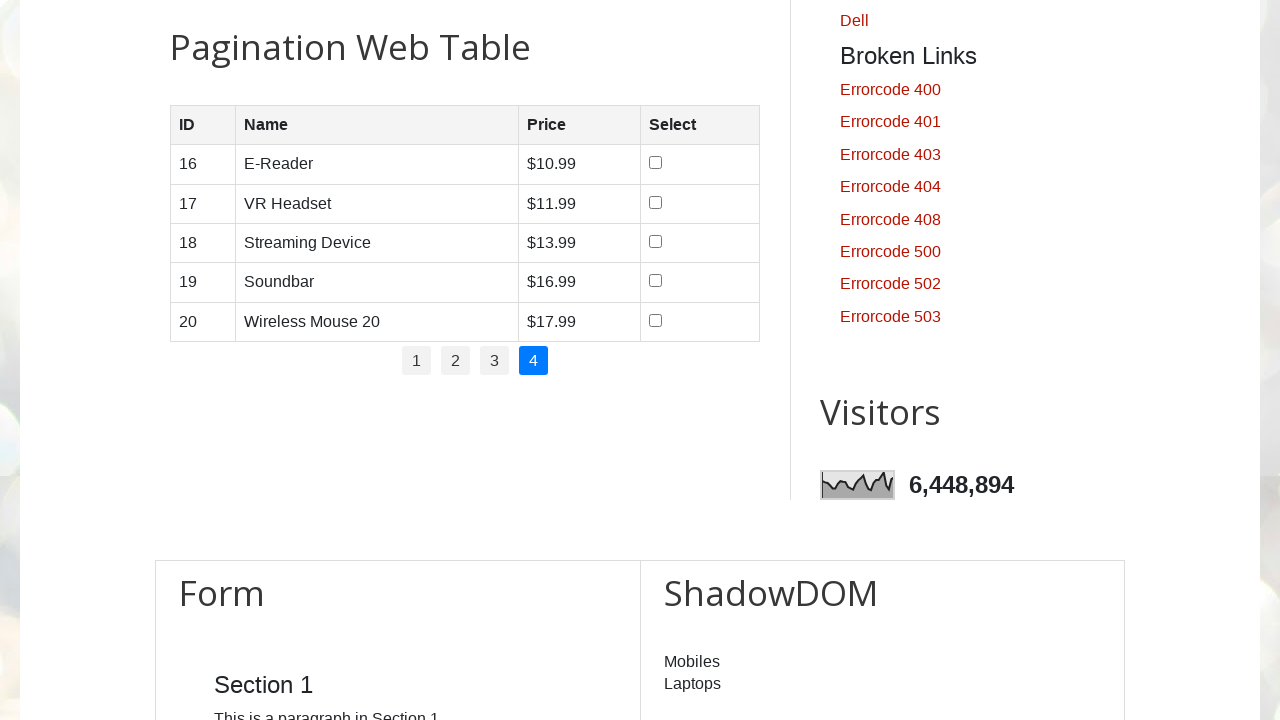

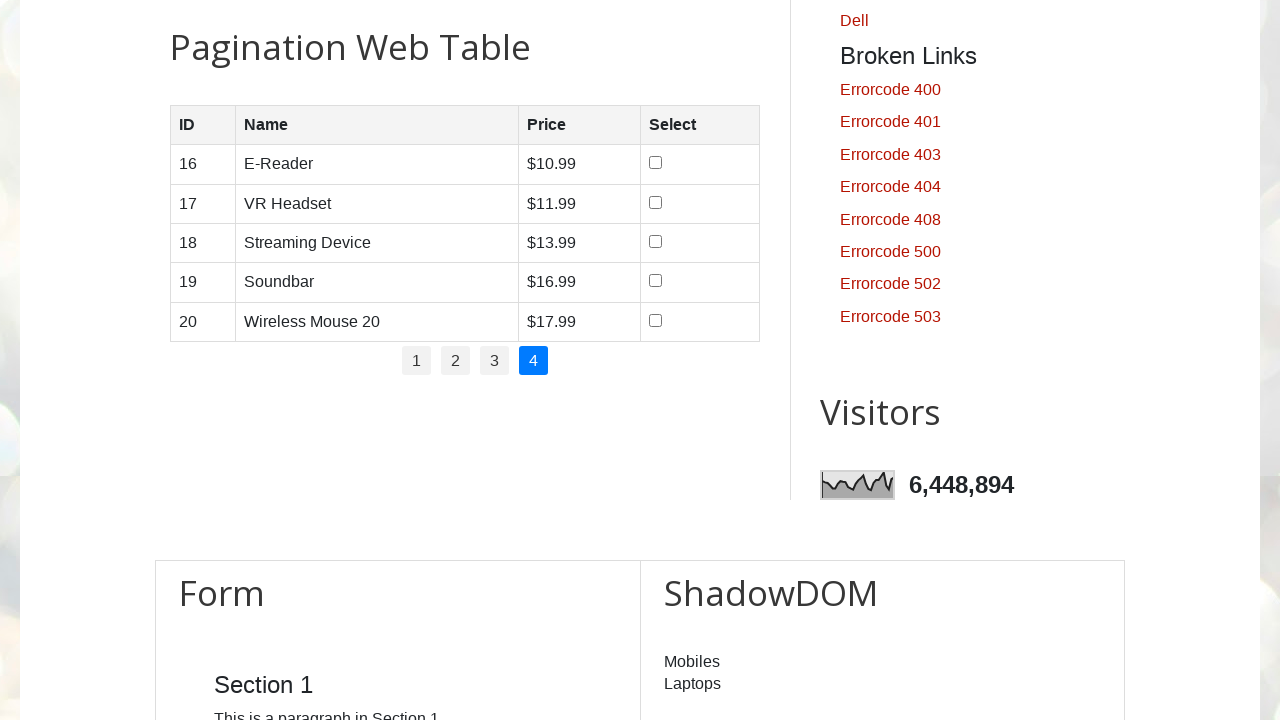